Tests handling of JavaScript alert dialogs by clicking a button that triggers an alert, accepting it, then reading a value from the page, calculating a mathematical result, and submitting the answer in a form.

Starting URL: http://suninjuly.github.io/alert_accept.html

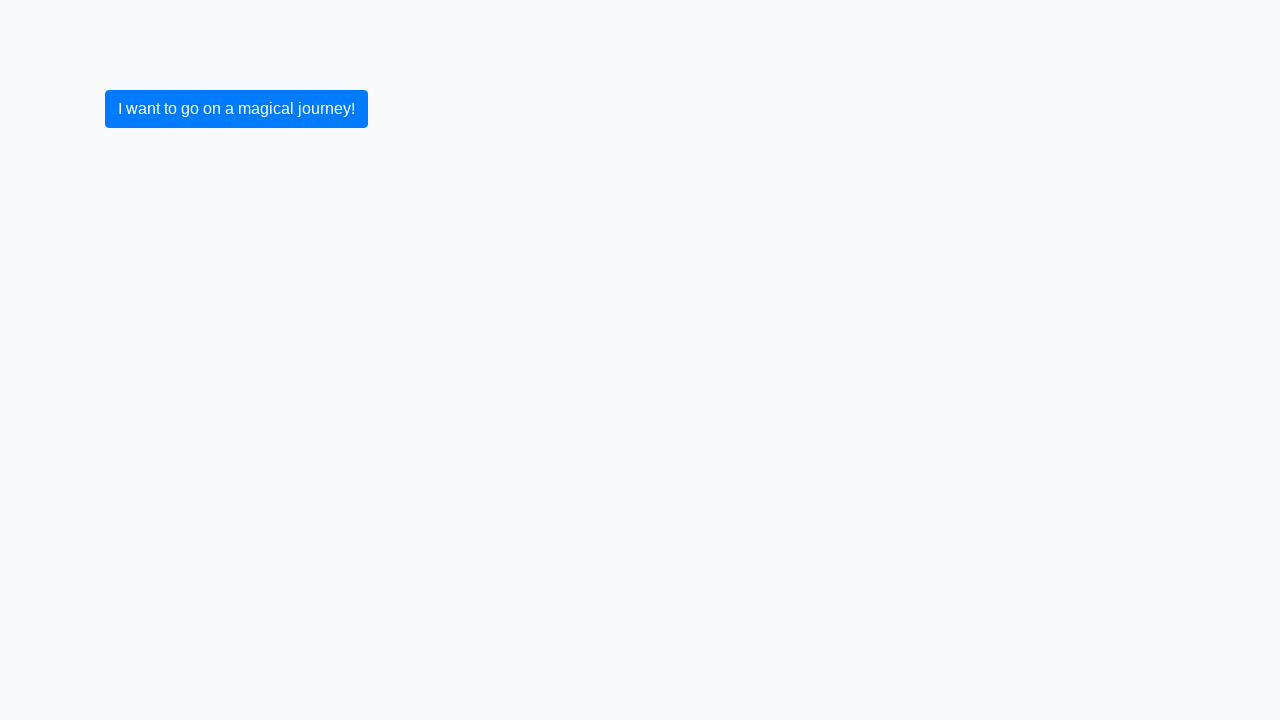

Set up dialog handler to auto-accept JavaScript alerts
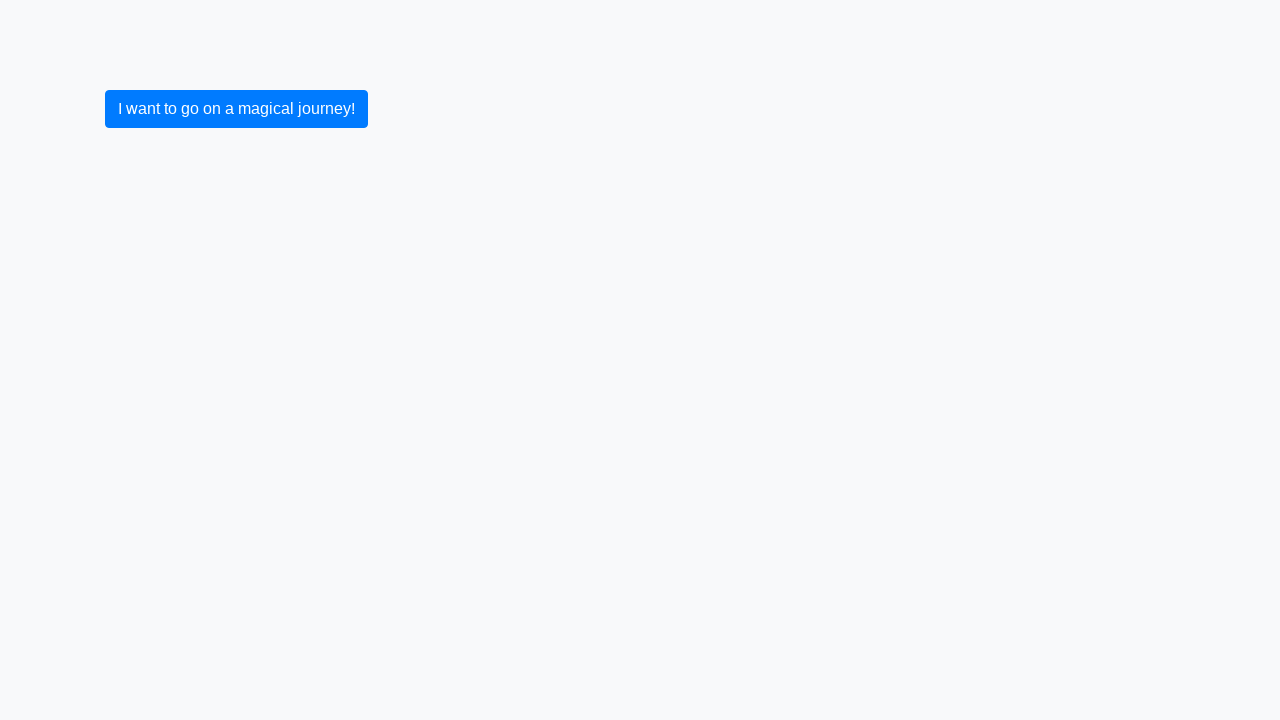

Clicked button to trigger alert dialog at (236, 109) on button.btn
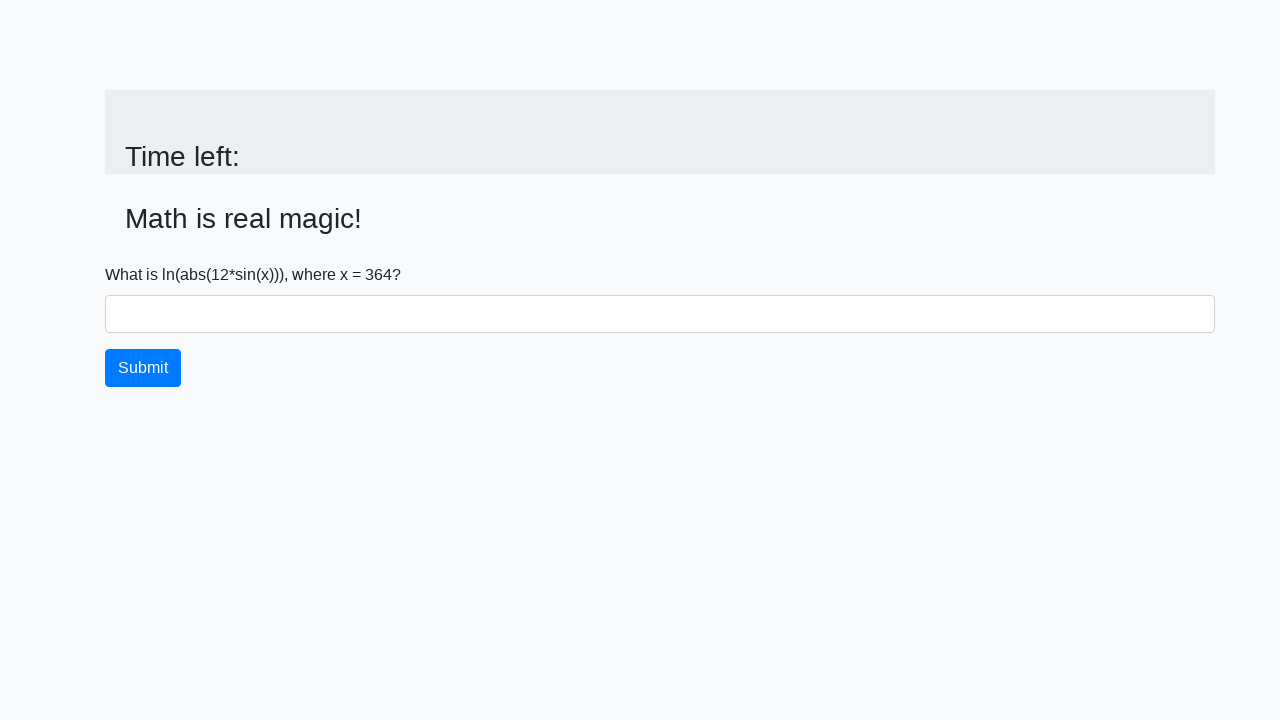

Alert dialog accepted and page updated
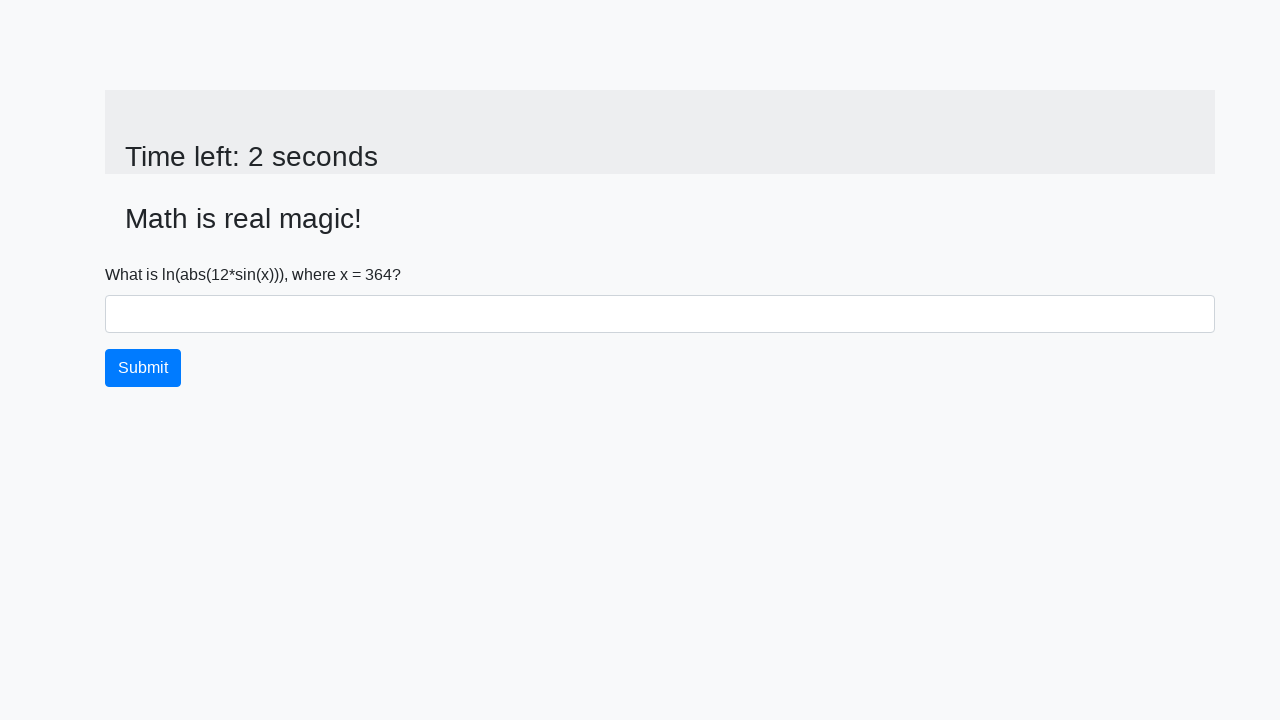

Retrieved input value: 364
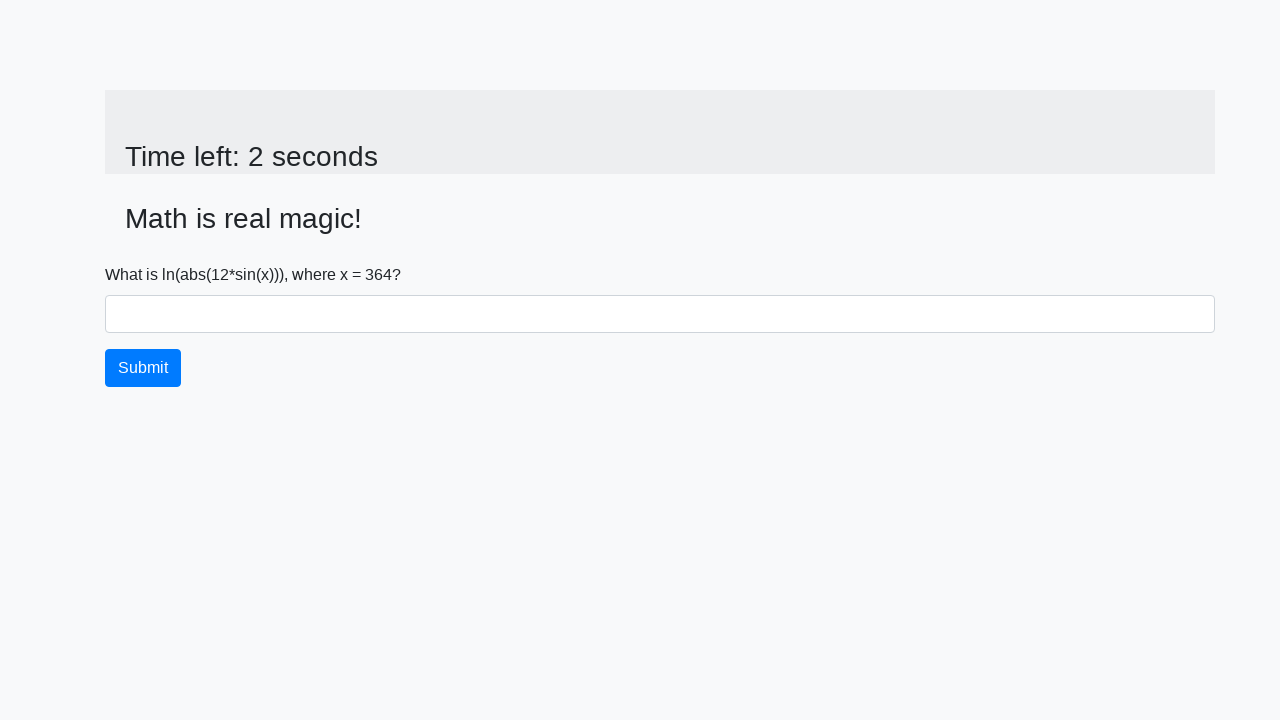

Calculated mathematical result: 1.598395617168332
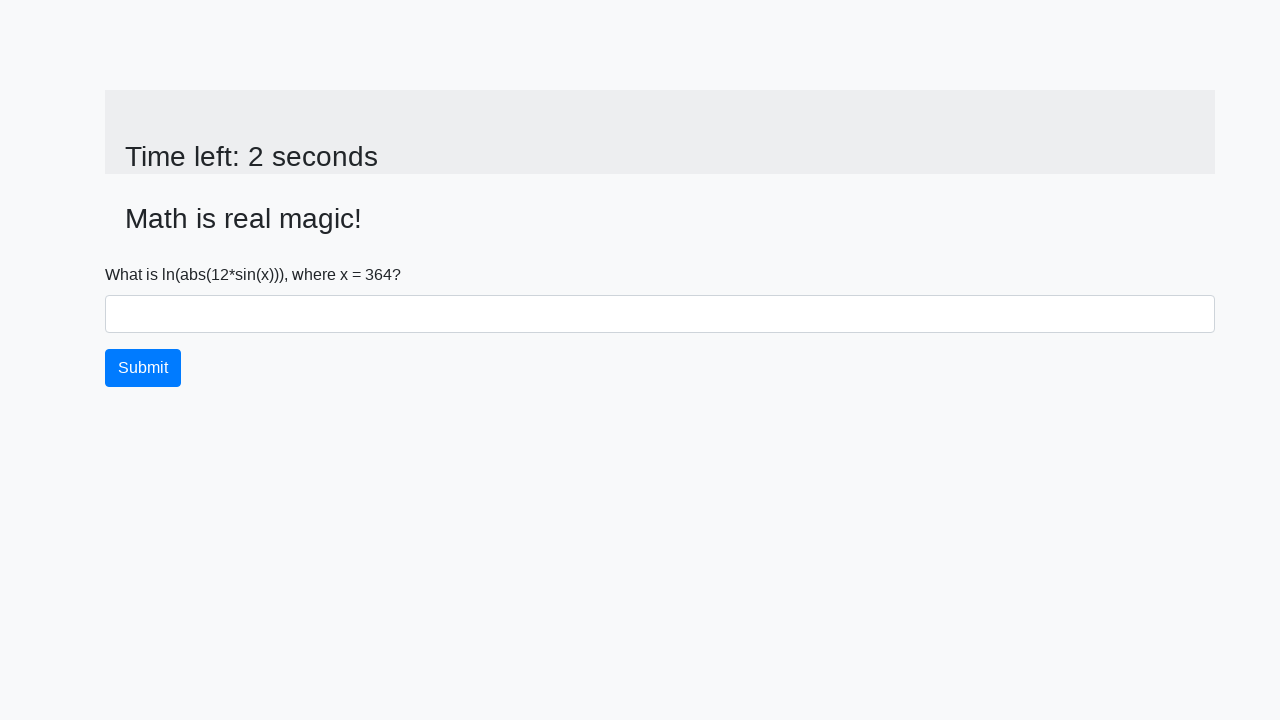

Filled answer field with calculated value: 1.598395617168332 on #answer
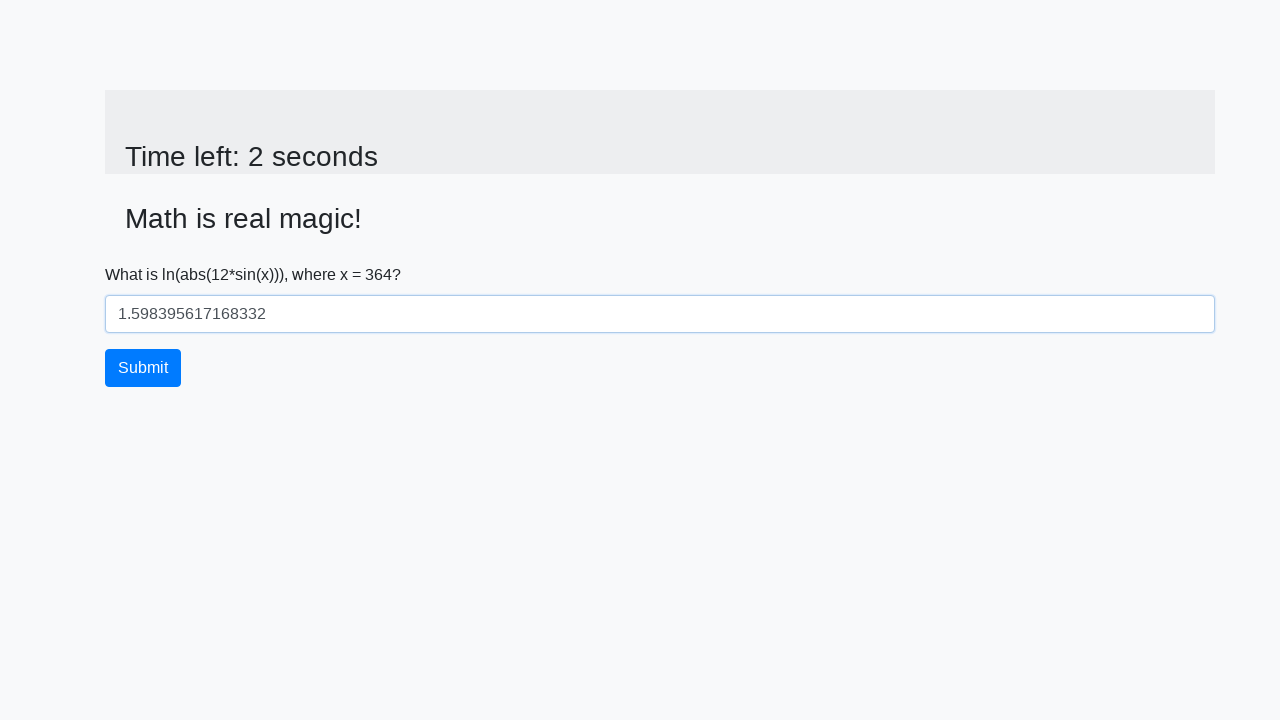

Clicked submit button to submit the answer at (143, 368) on button.btn
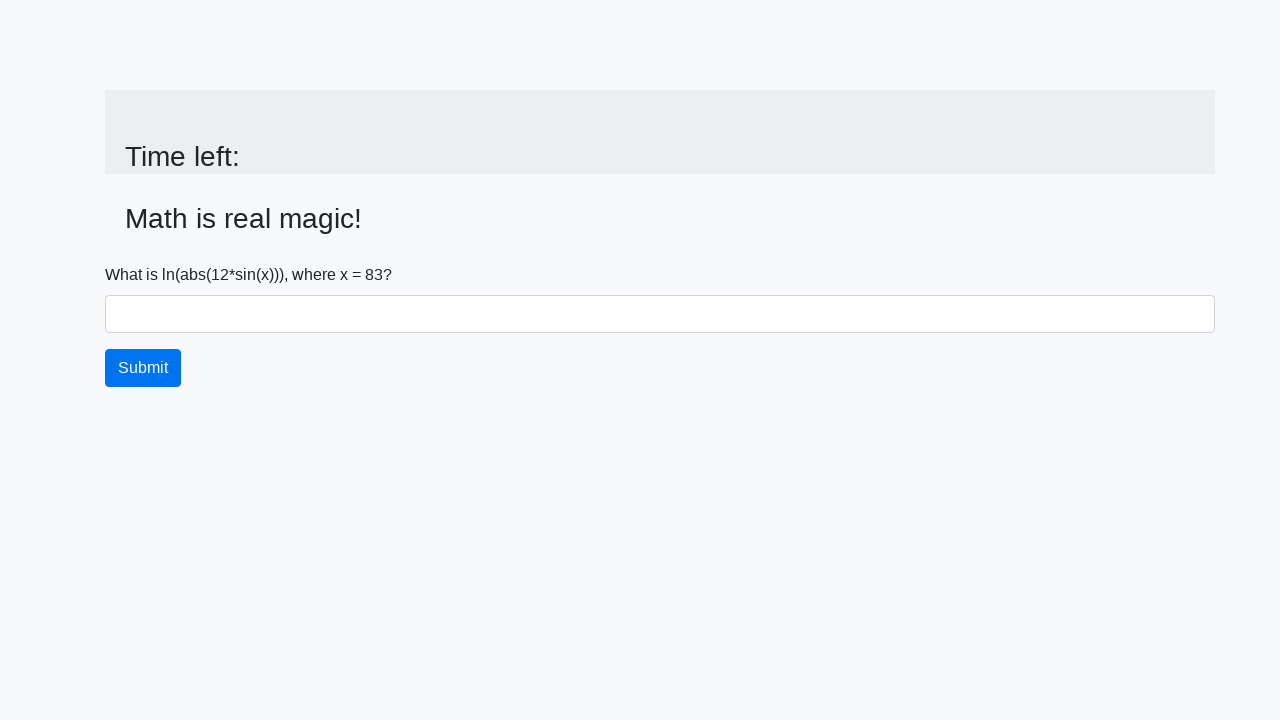

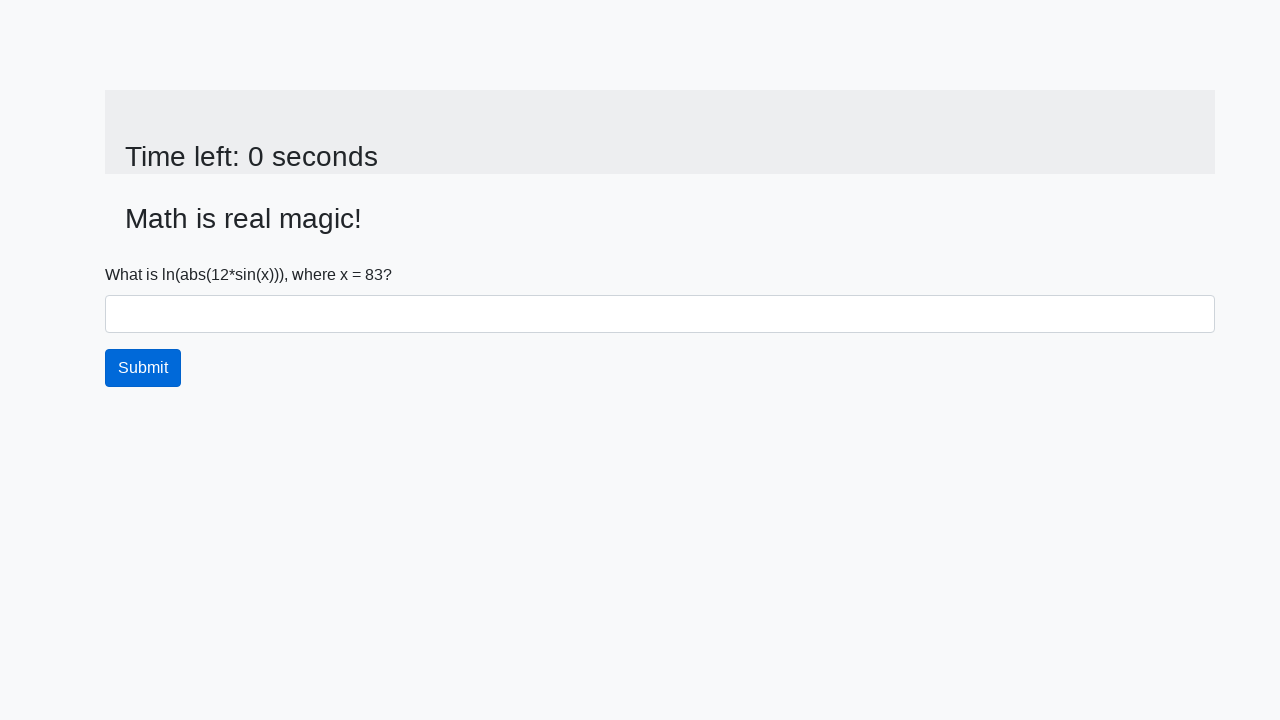